Tests file download functionality by navigating to the download page and clicking on a file link to initiate a download

Starting URL: https://the-internet.herokuapp.com/download

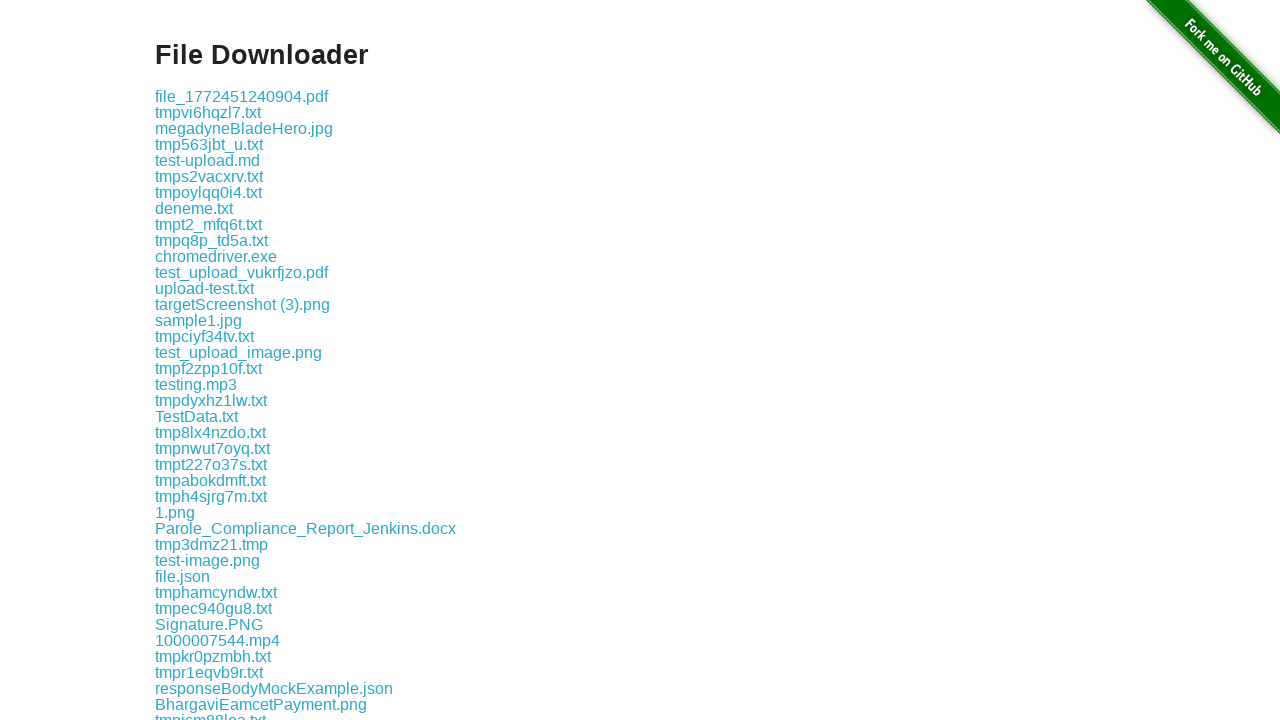

Clicked on LambdaTest.txt download link at (208, 360) on a:has-text('LambdaTest.txt')
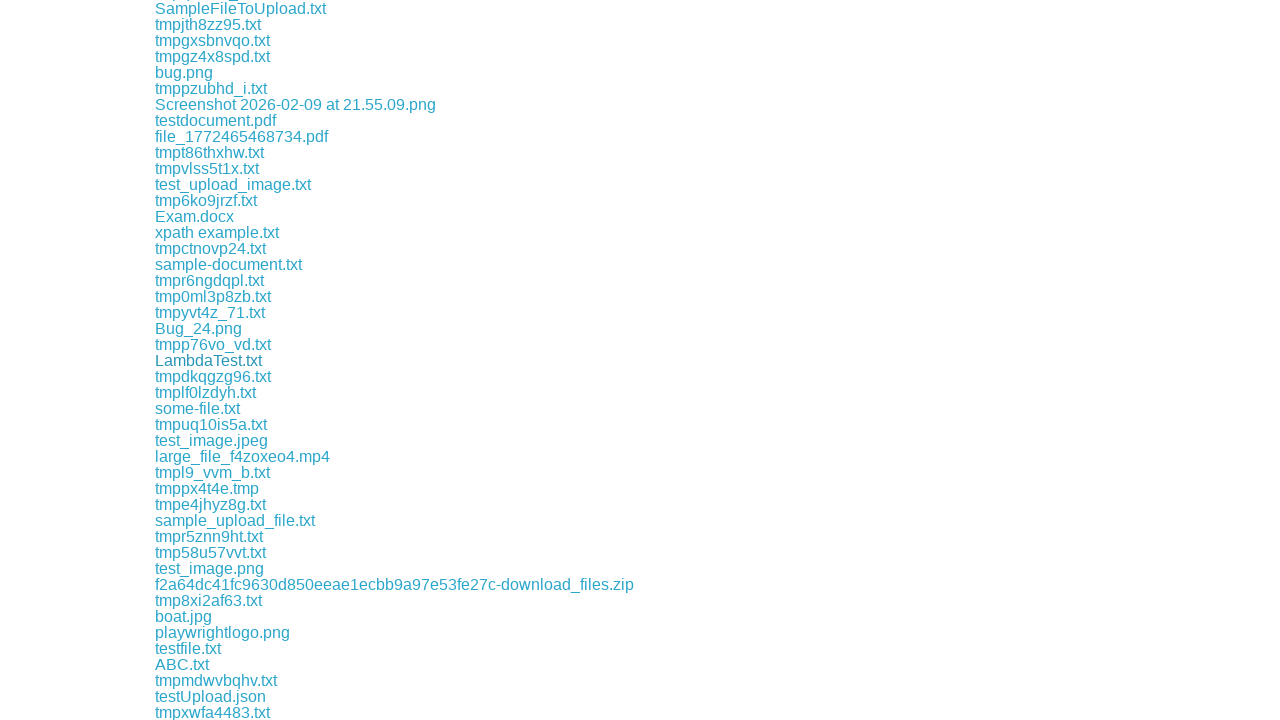

Download completed and file object retrieved
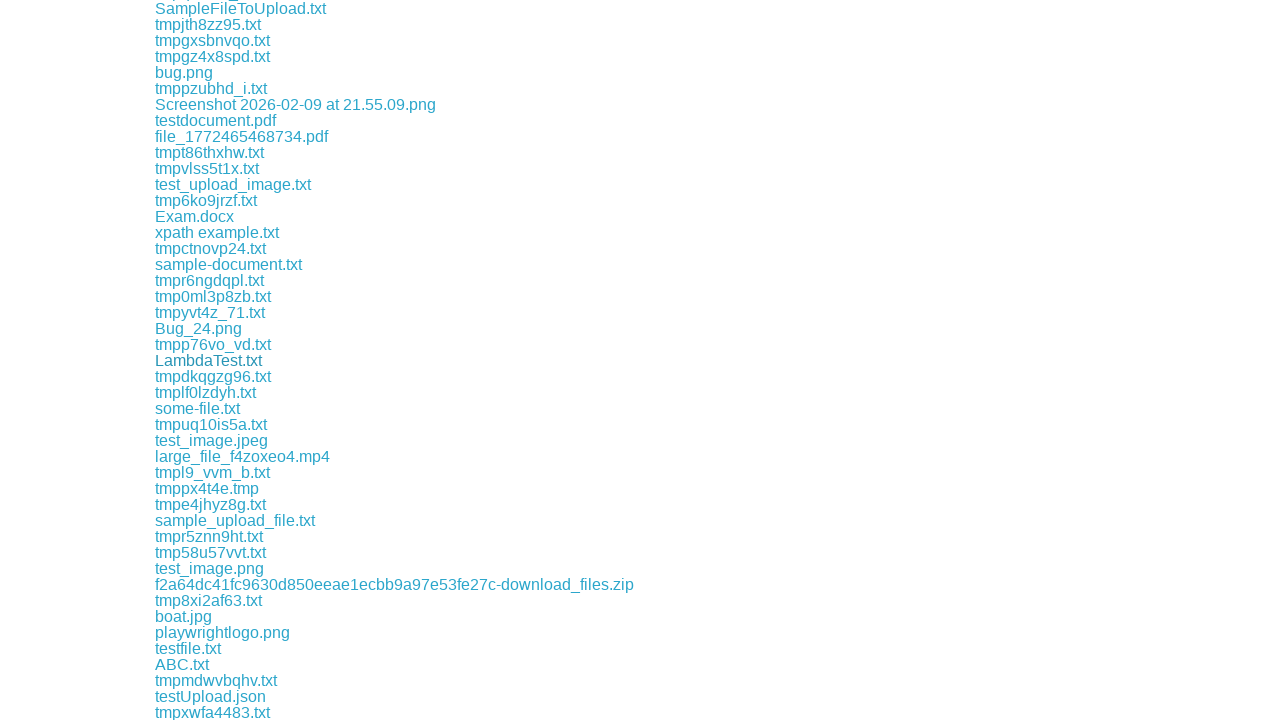

Verified that download has a suggested filename
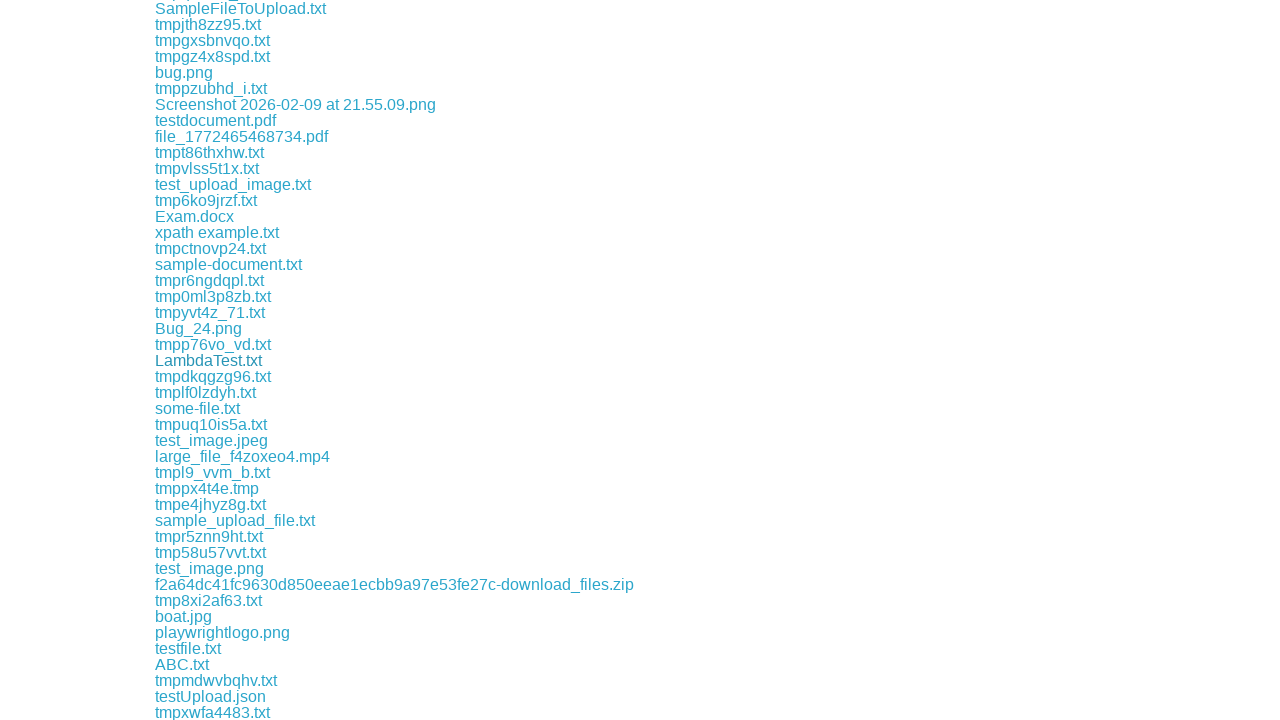

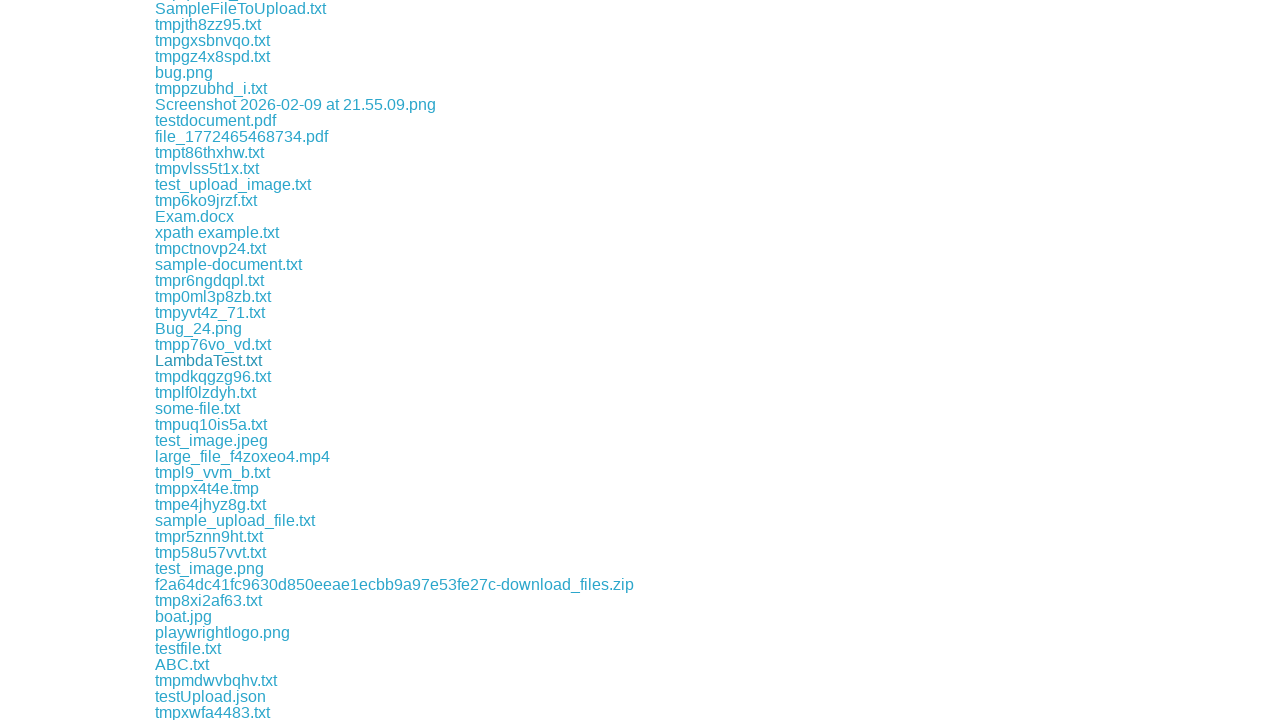